Tests file upload functionality by navigating to the file upload page, selecting a file, and clicking the upload button to submit it.

Starting URL: https://the-internet.herokuapp.com/

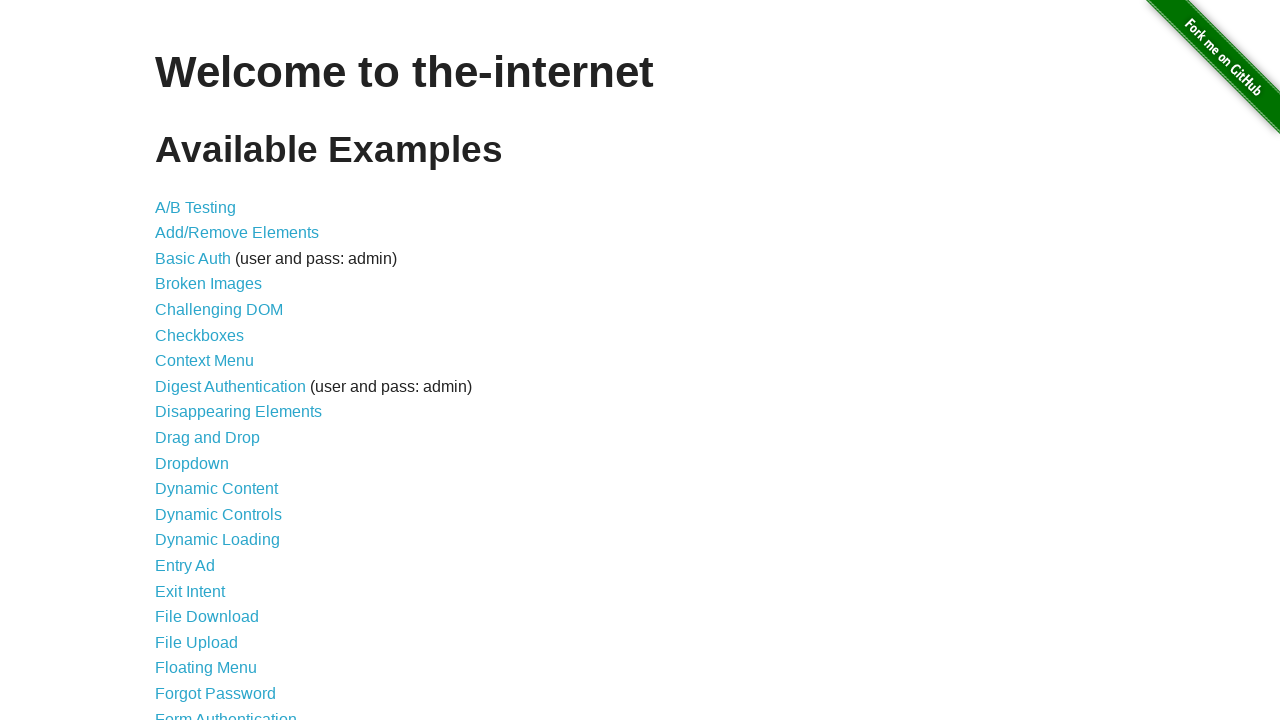

Clicked on File Upload link at (196, 642) on text=File Upload
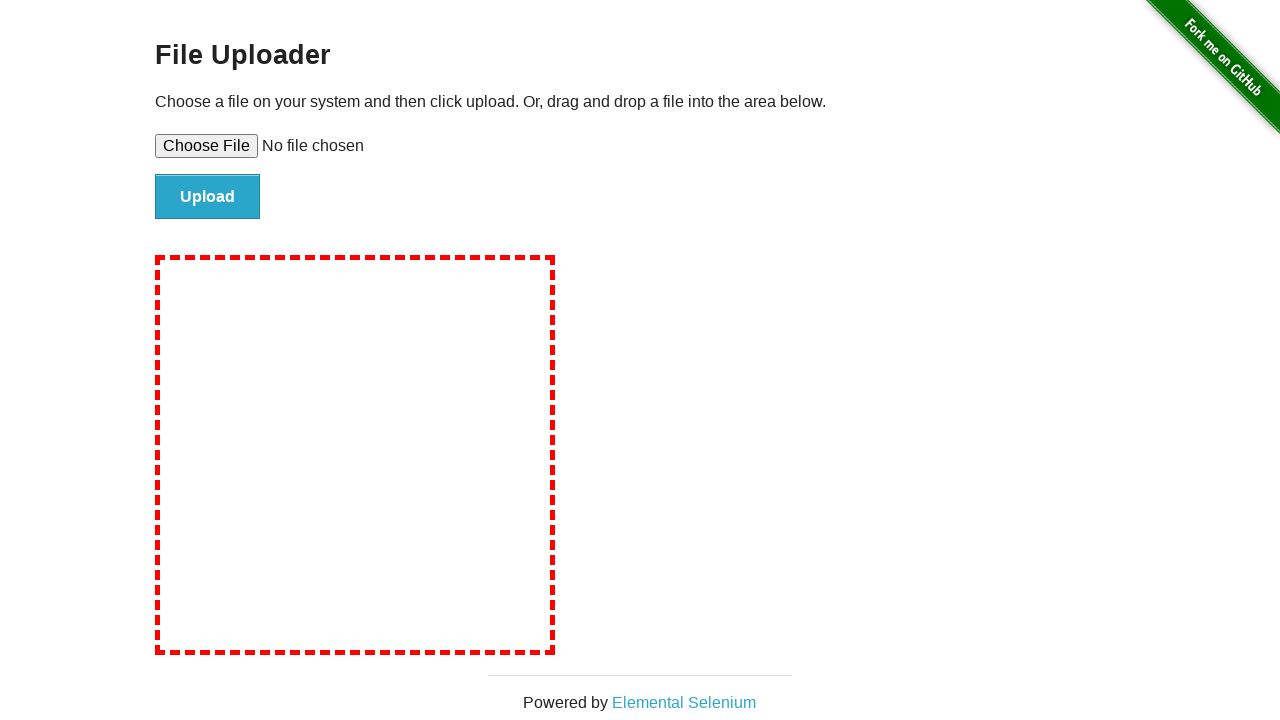

File upload page loaded with file input visible
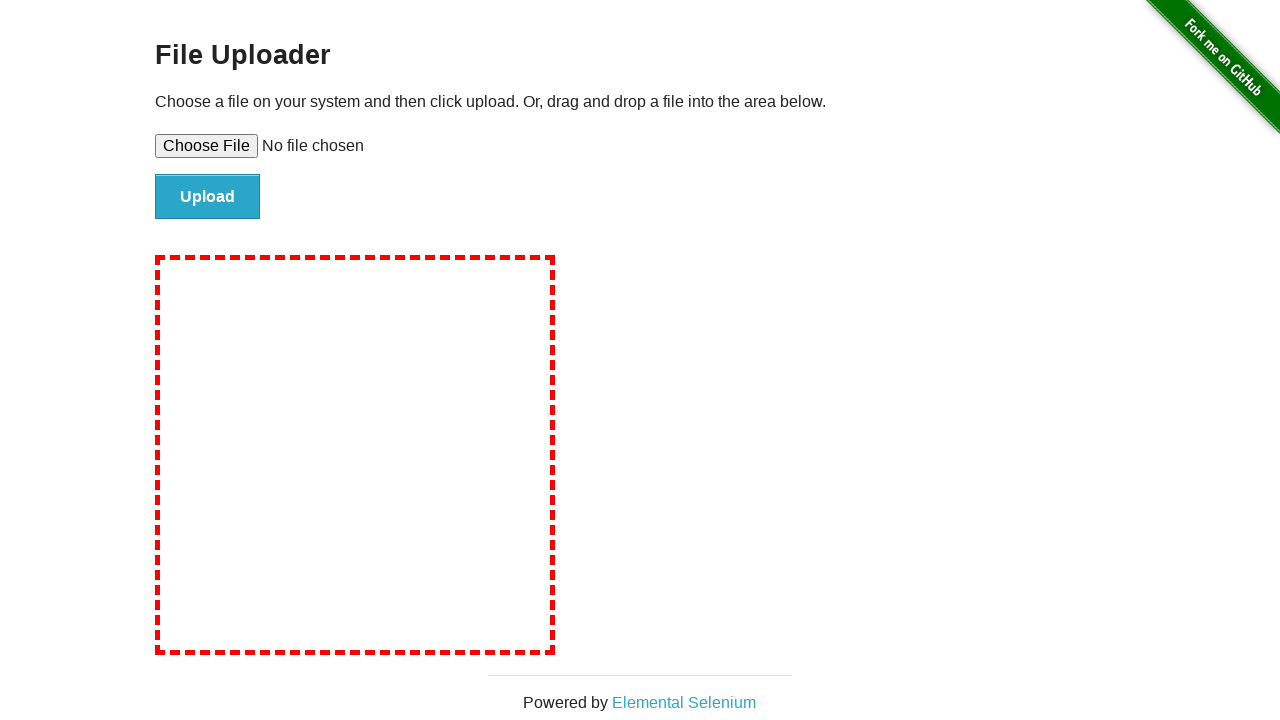

Created temporary test file for upload
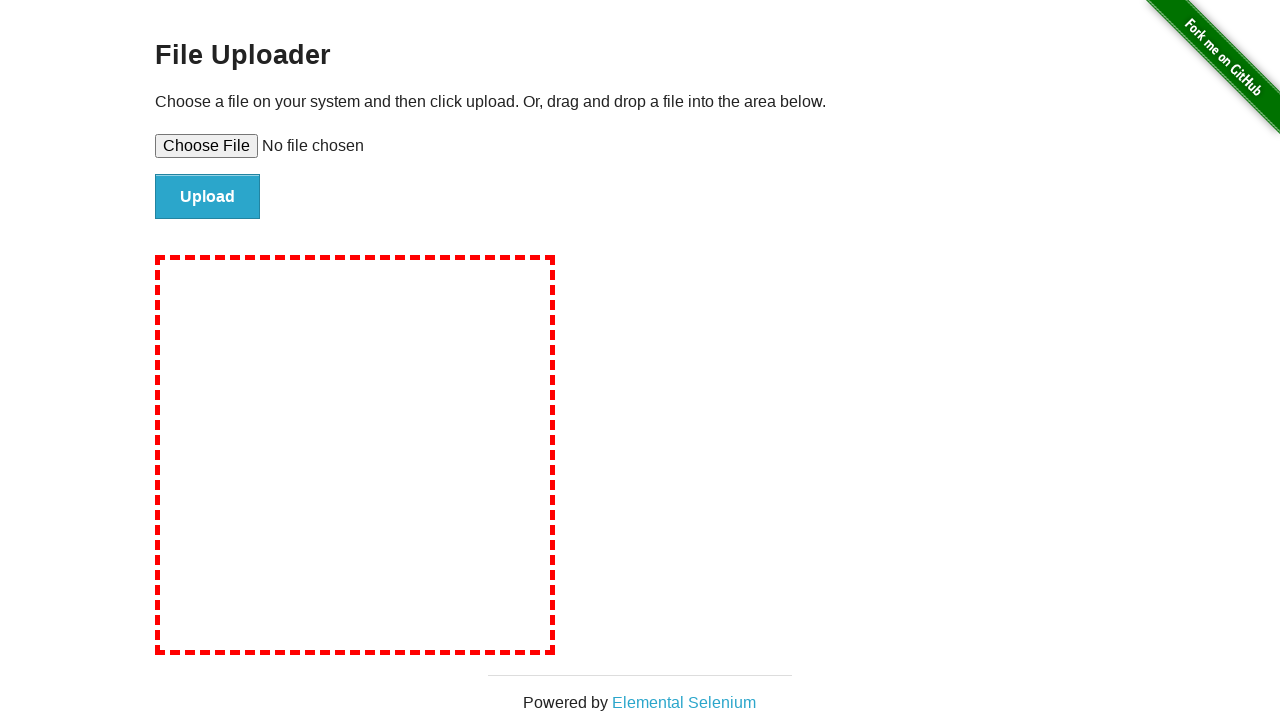

Selected file for upload
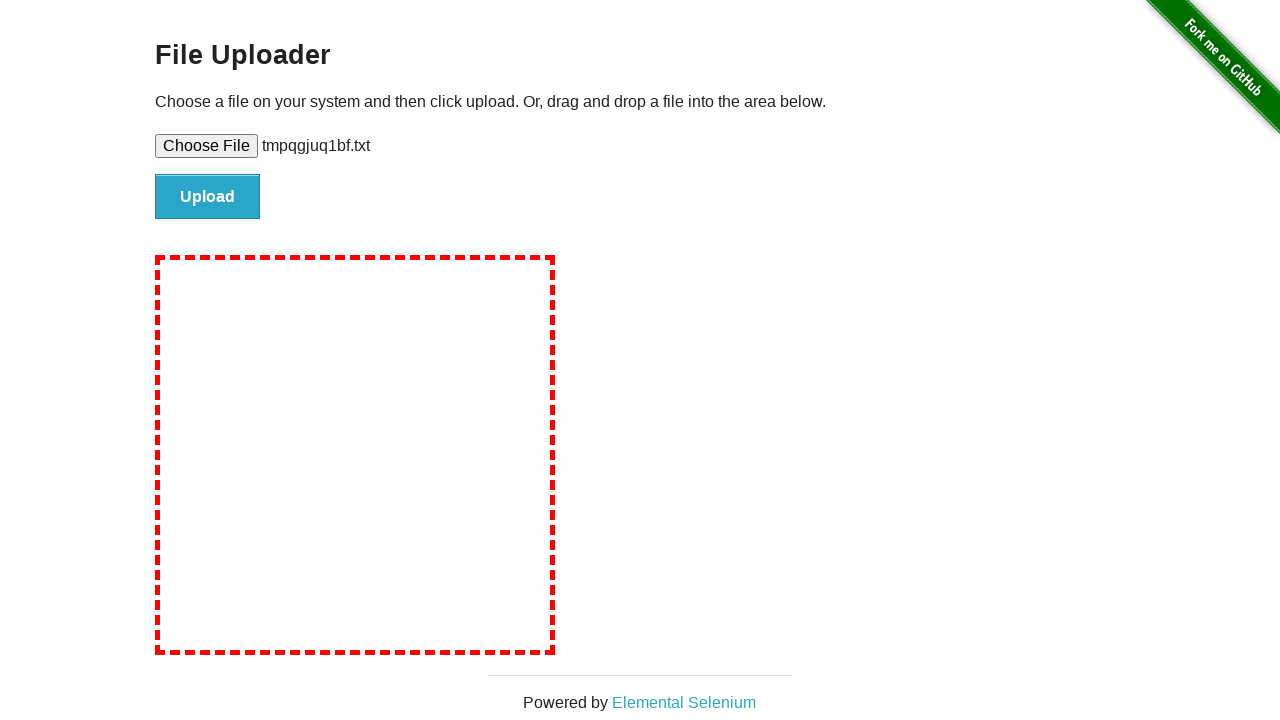

Clicked upload button to submit file at (208, 197) on #file-submit
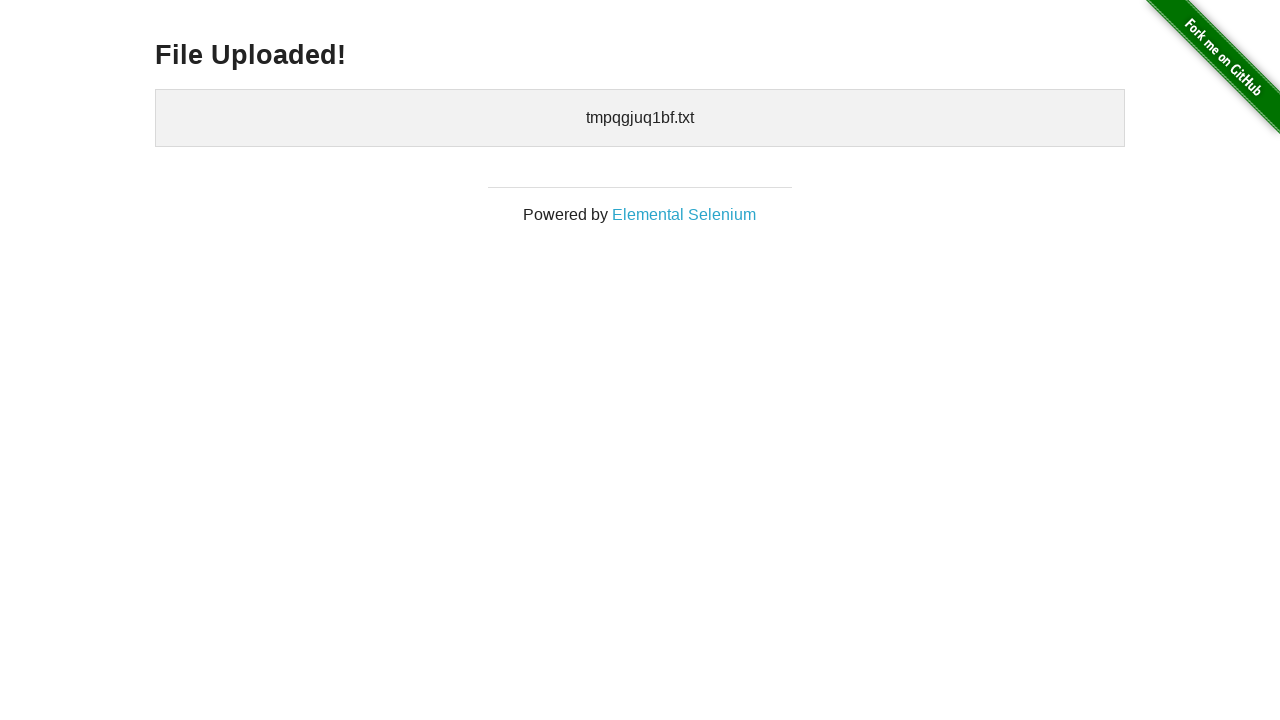

File upload completed successfully
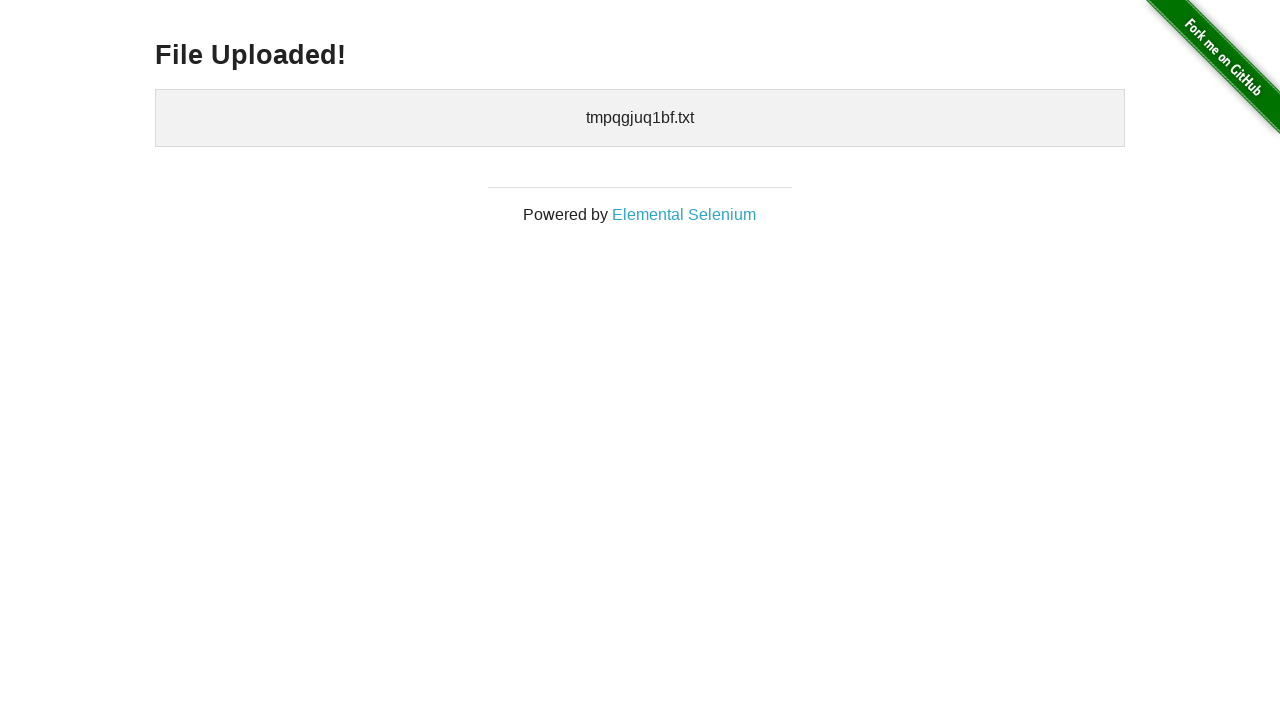

Cleaned up temporary test file
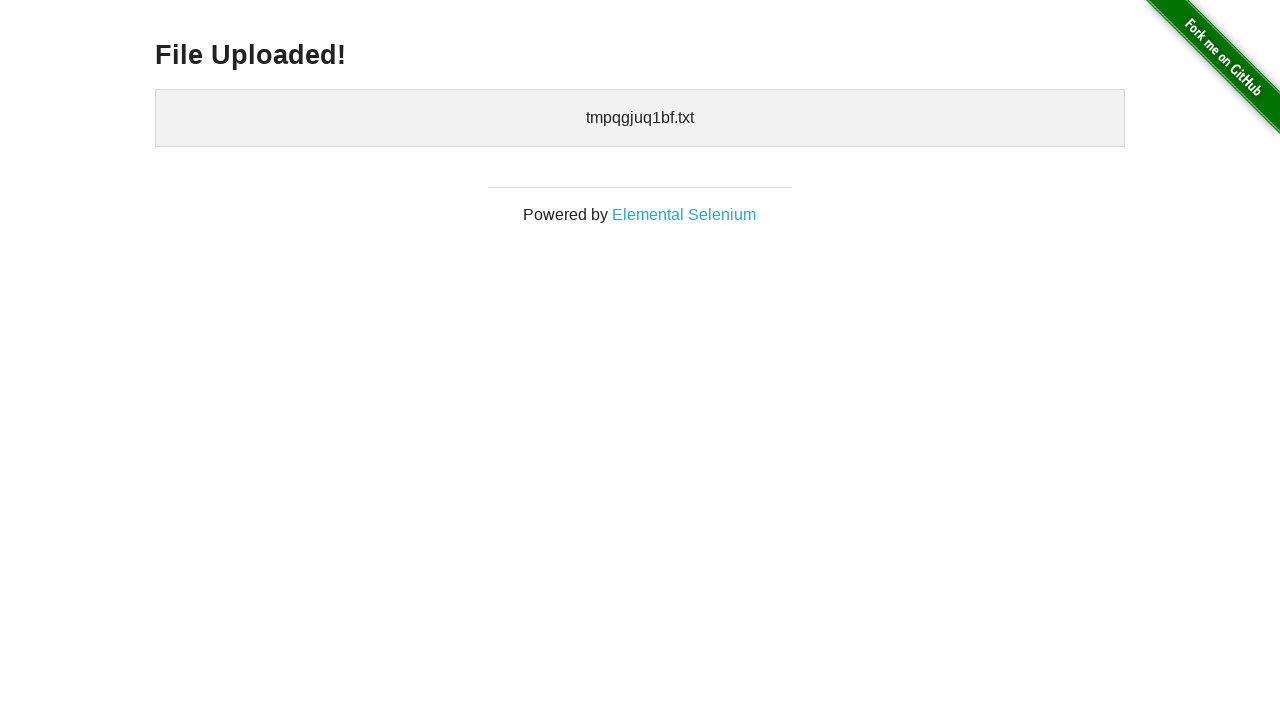

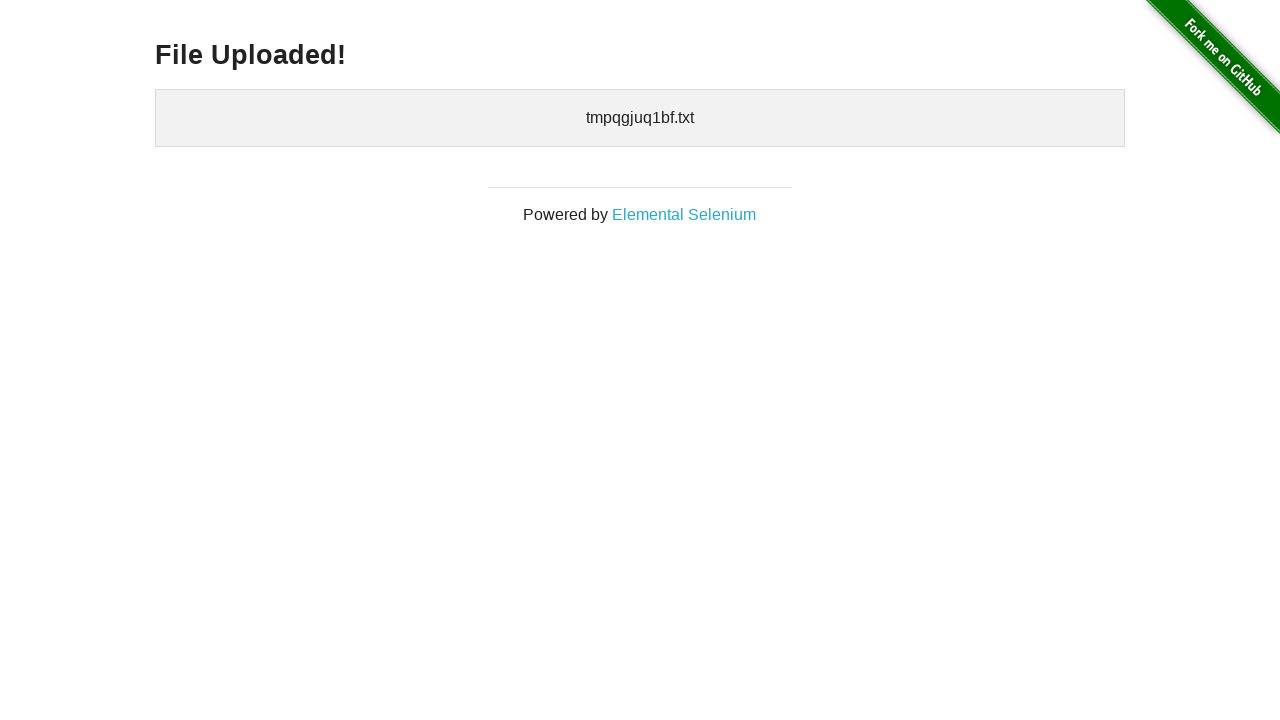